Demonstrates cookie management in Selenium by navigating to GeeksforGeeks, adding a cookie with name "foo" and value "bar", retrieving cookies, and then deleting them.

Starting URL: https://www.geeksforgeeks.org/

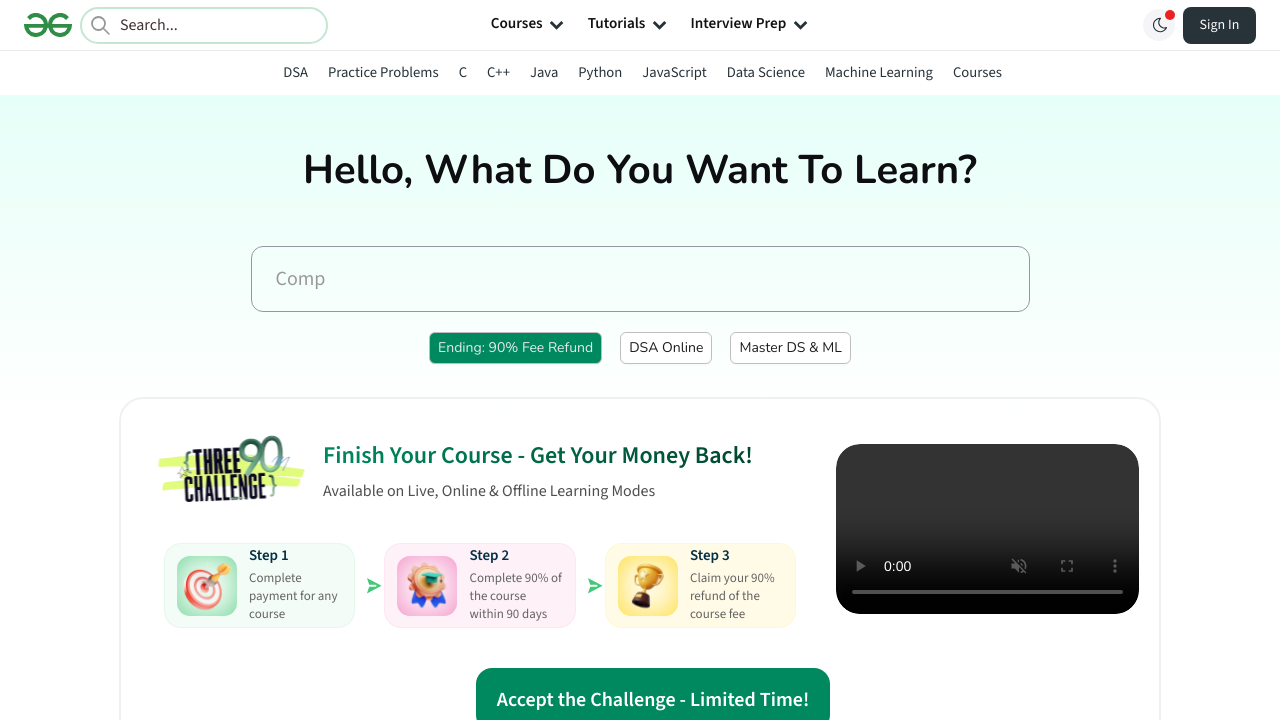

Page loaded with domcontentloaded state
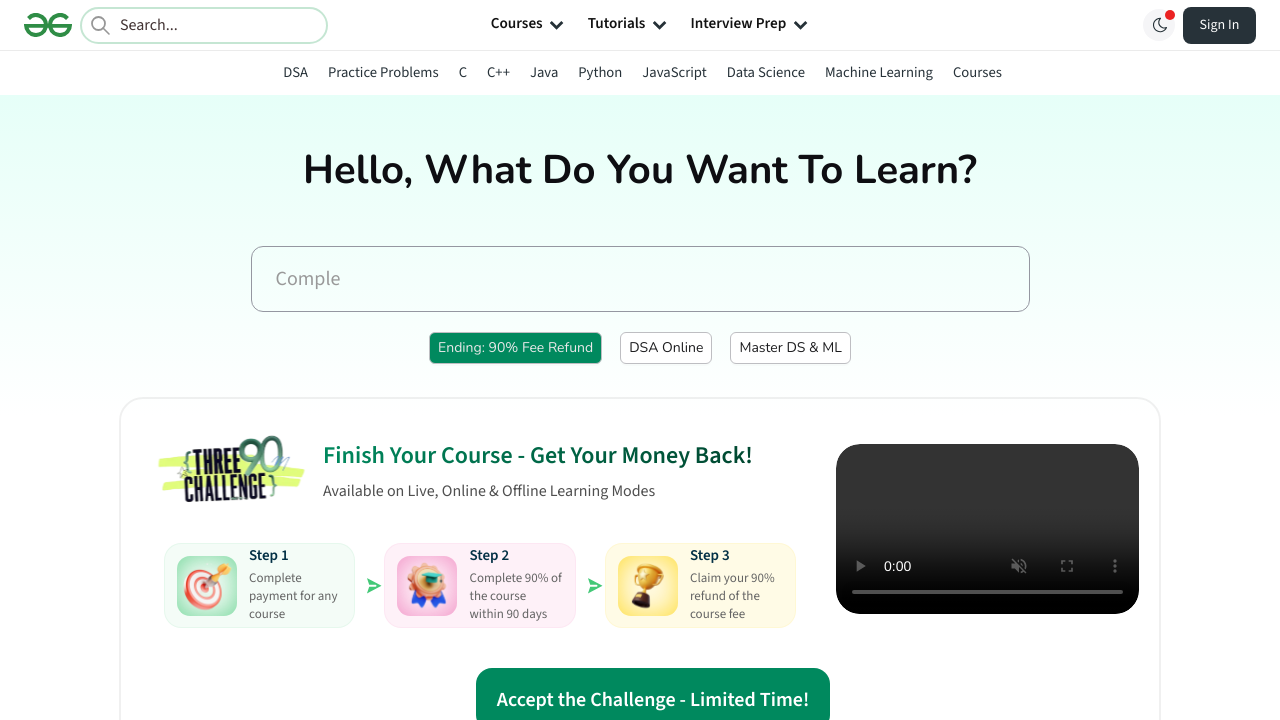

Added cookie with name 'foo' and value 'bar'
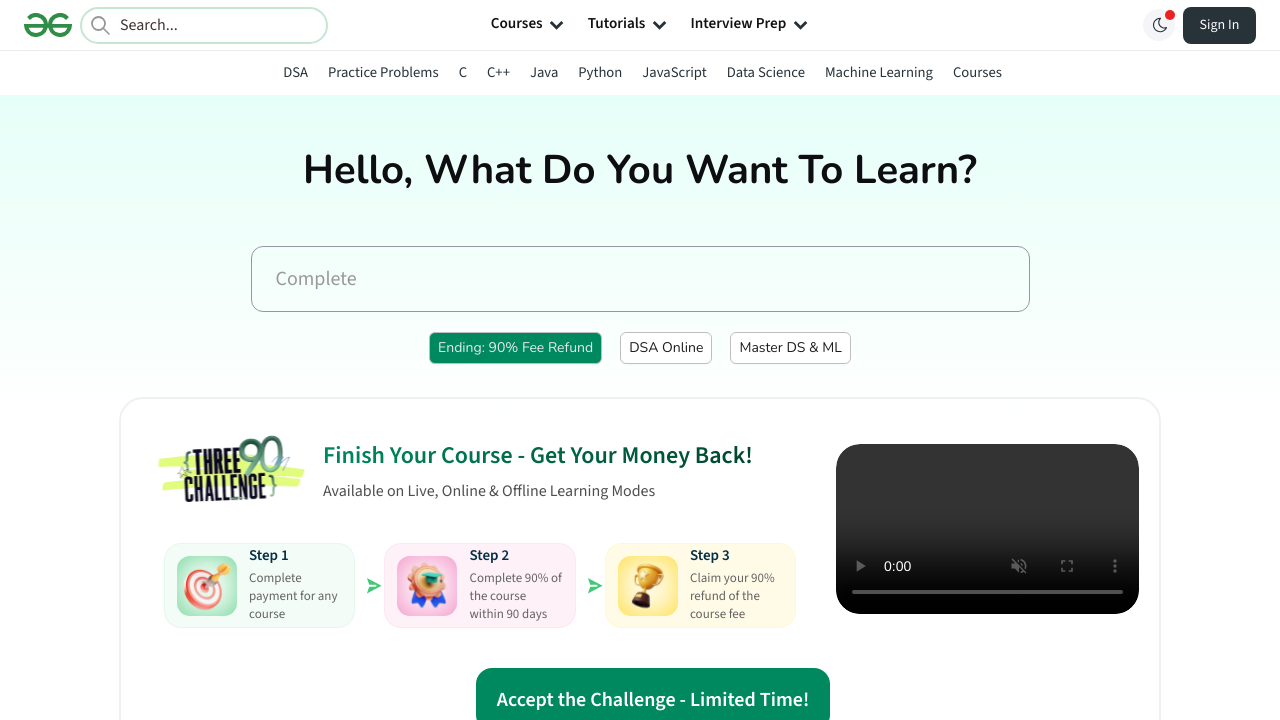

Retrieved all cookies from context
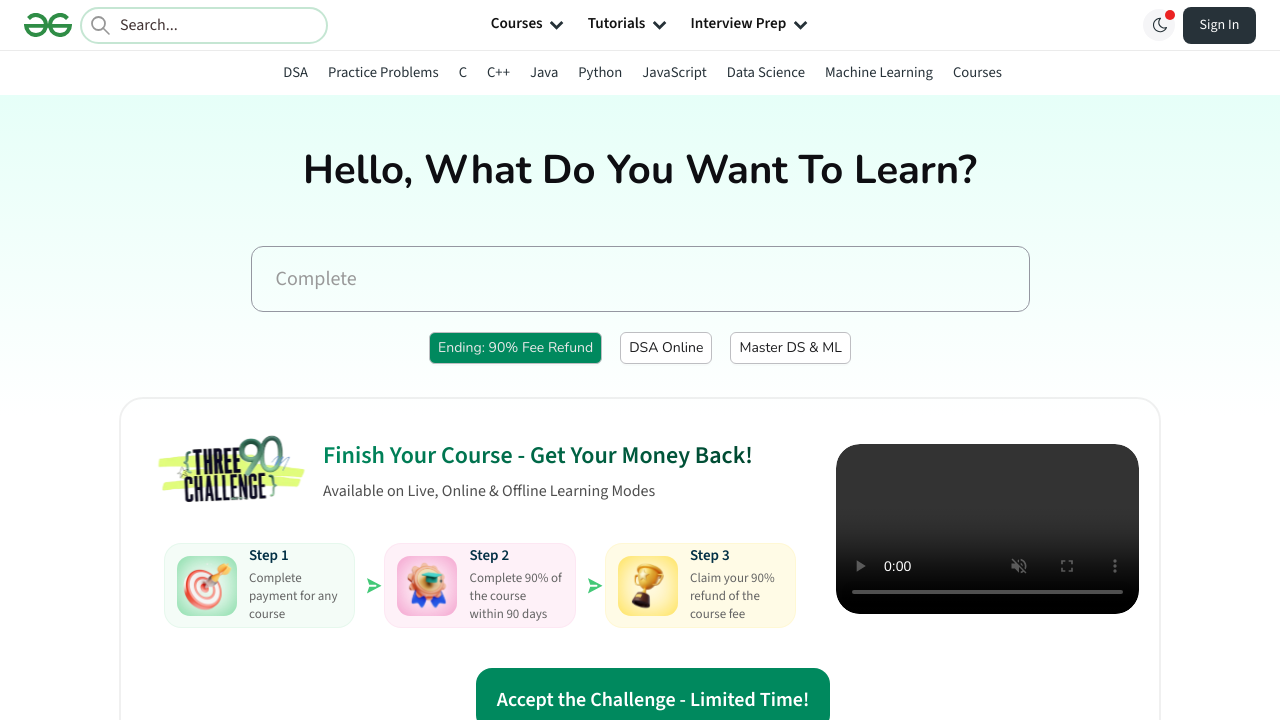

Found and extracted 'foo' cookie from cookies list
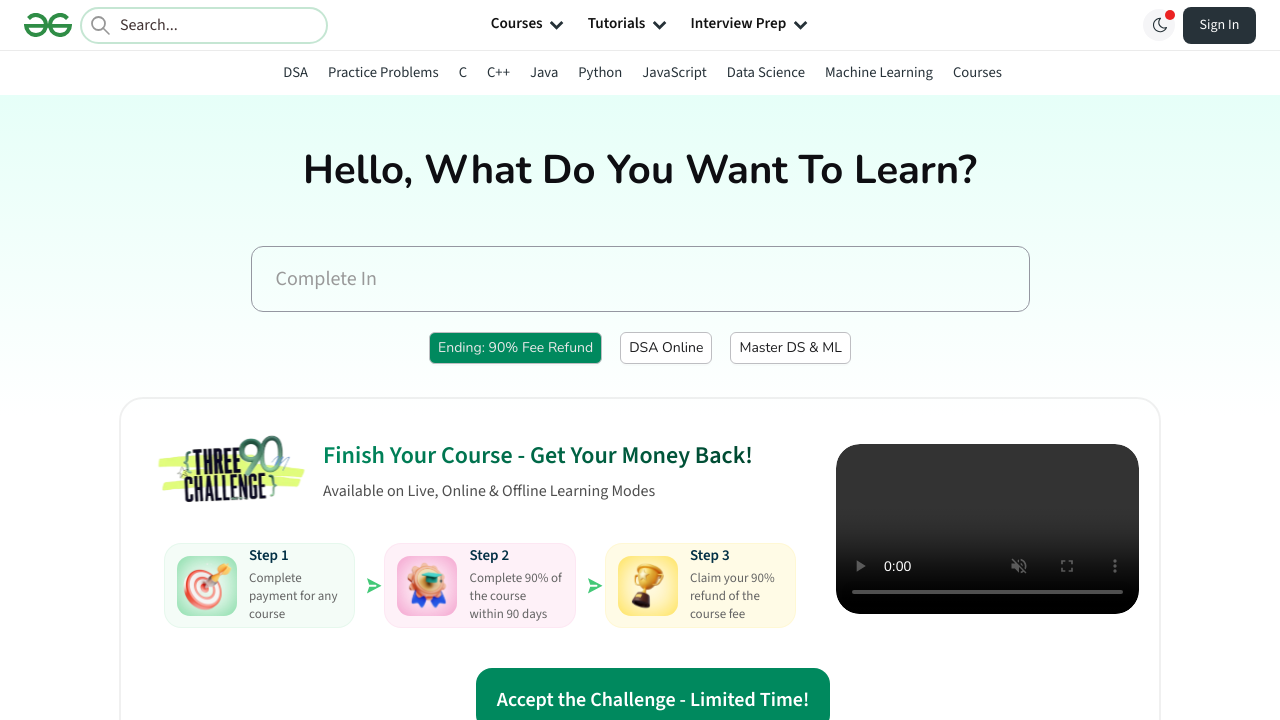

Retrieved all cookies in the session
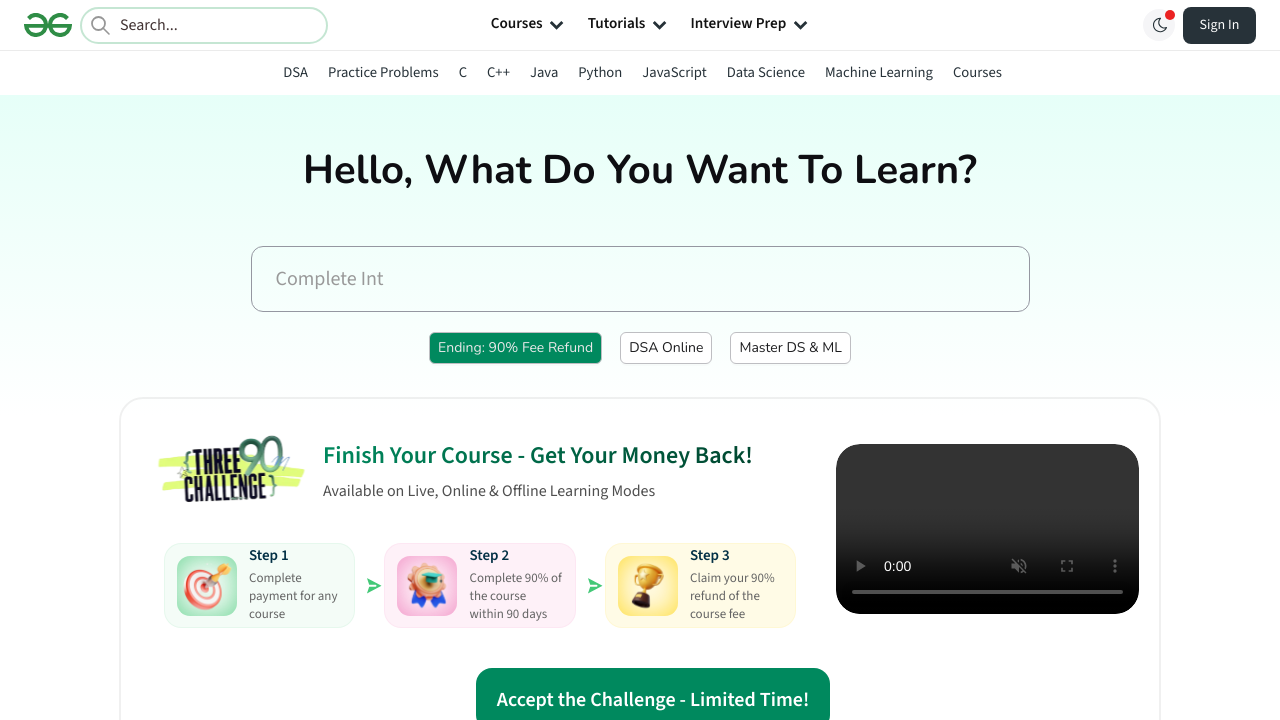

Cleared all cookies from the context
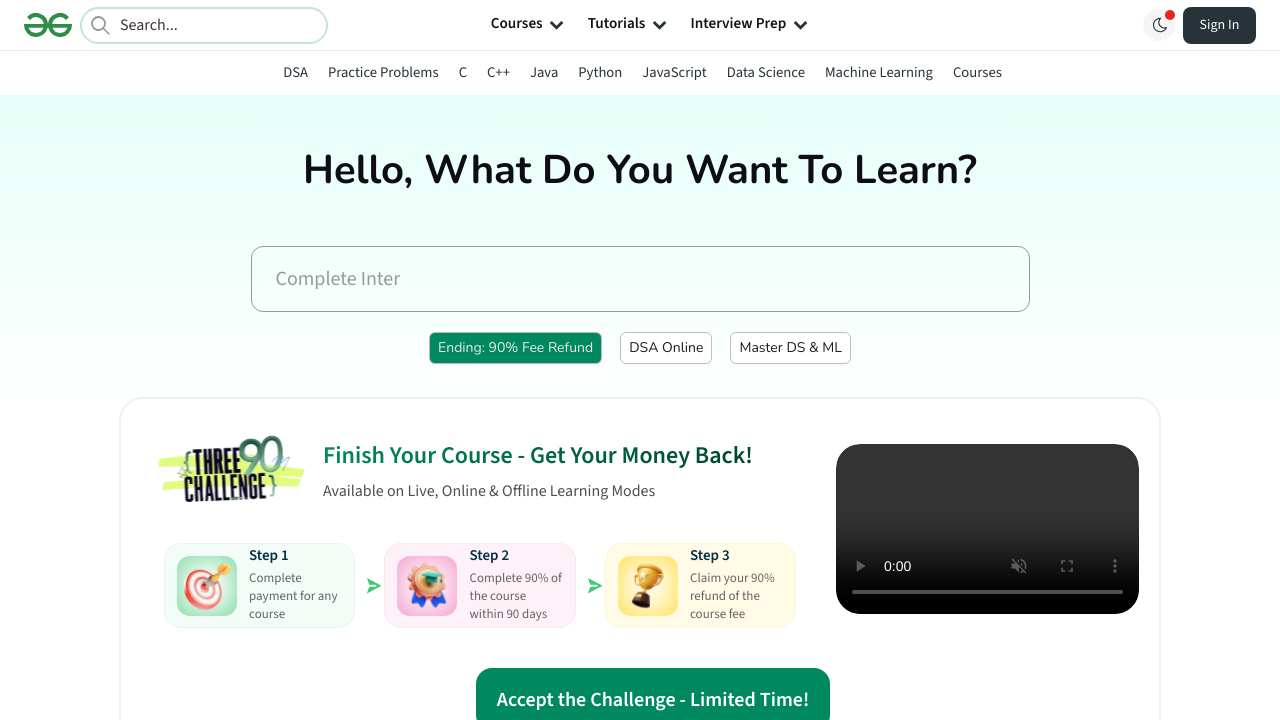

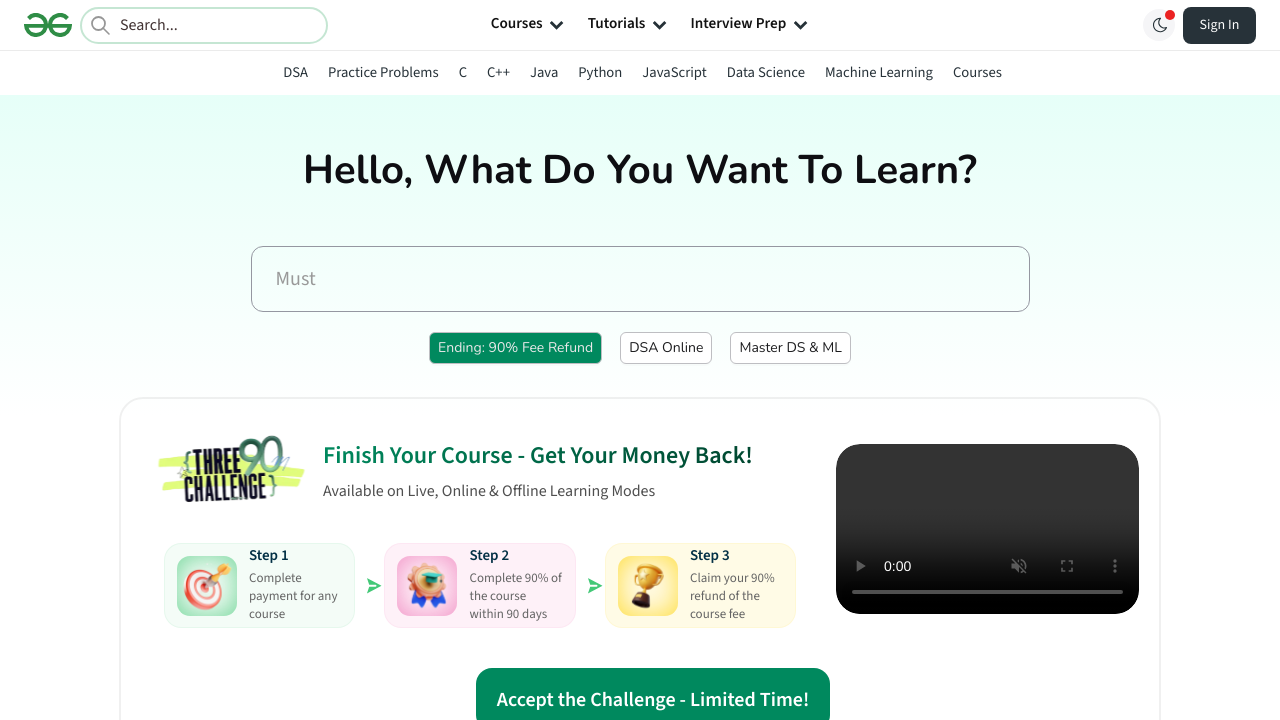